Tests all button click types - double click, right click, and regular click - and verifies the corresponding messages appear

Starting URL: https://demoqa.com/

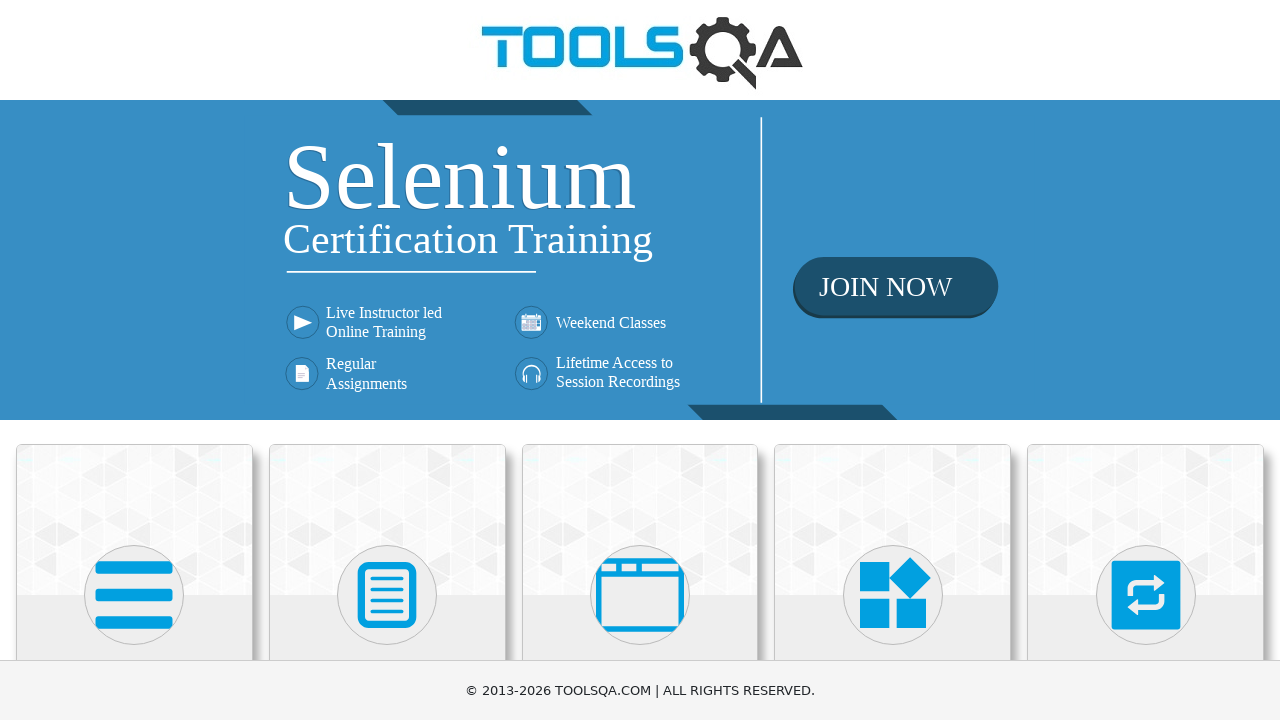

Clicked on Elements card on main page at (134, 360) on div.card-body h5:has-text('Elements')
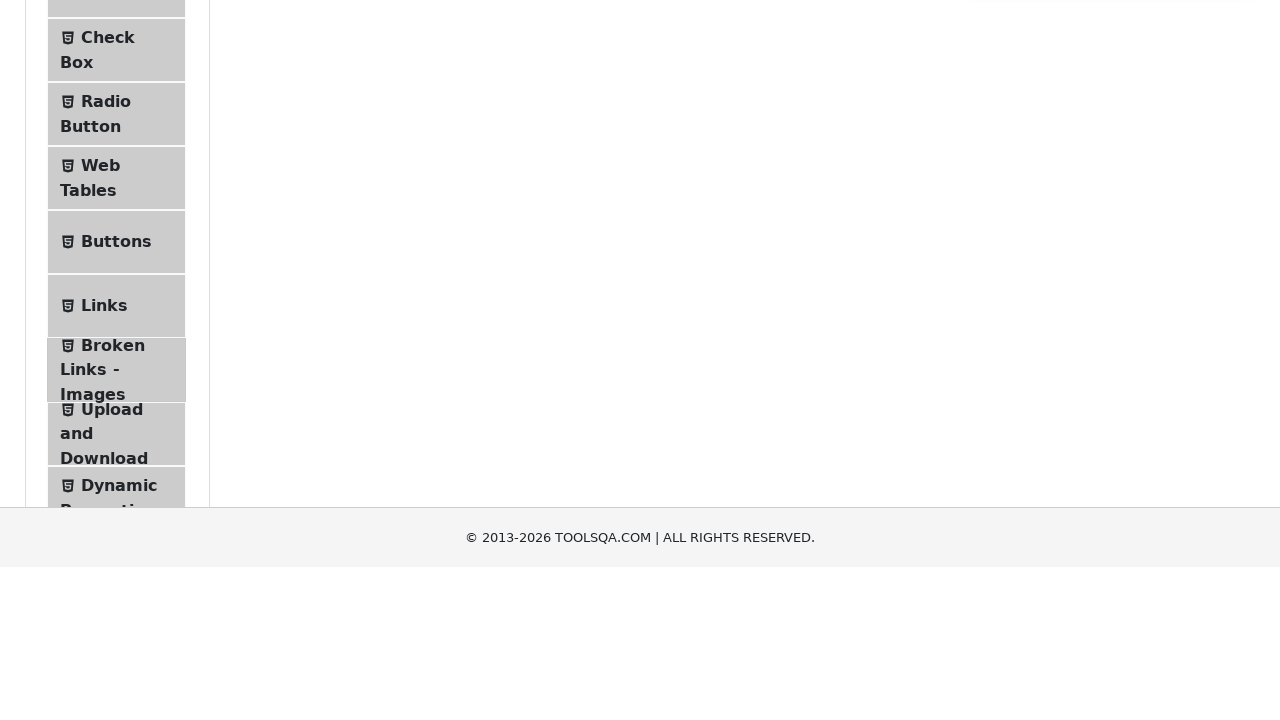

Clicked on Buttons in the left menu at (116, 517) on span.text:has-text('Buttons')
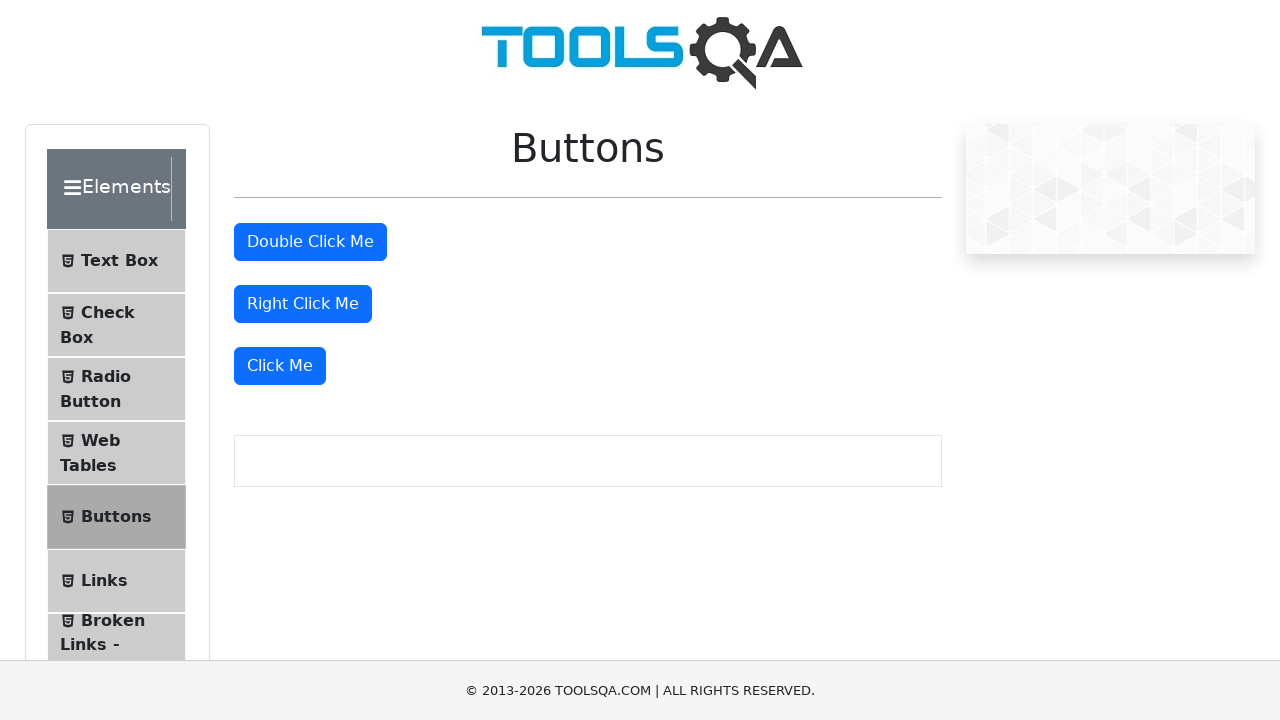

Double-clicked the double click button at (310, 242) on #doubleClickBtn
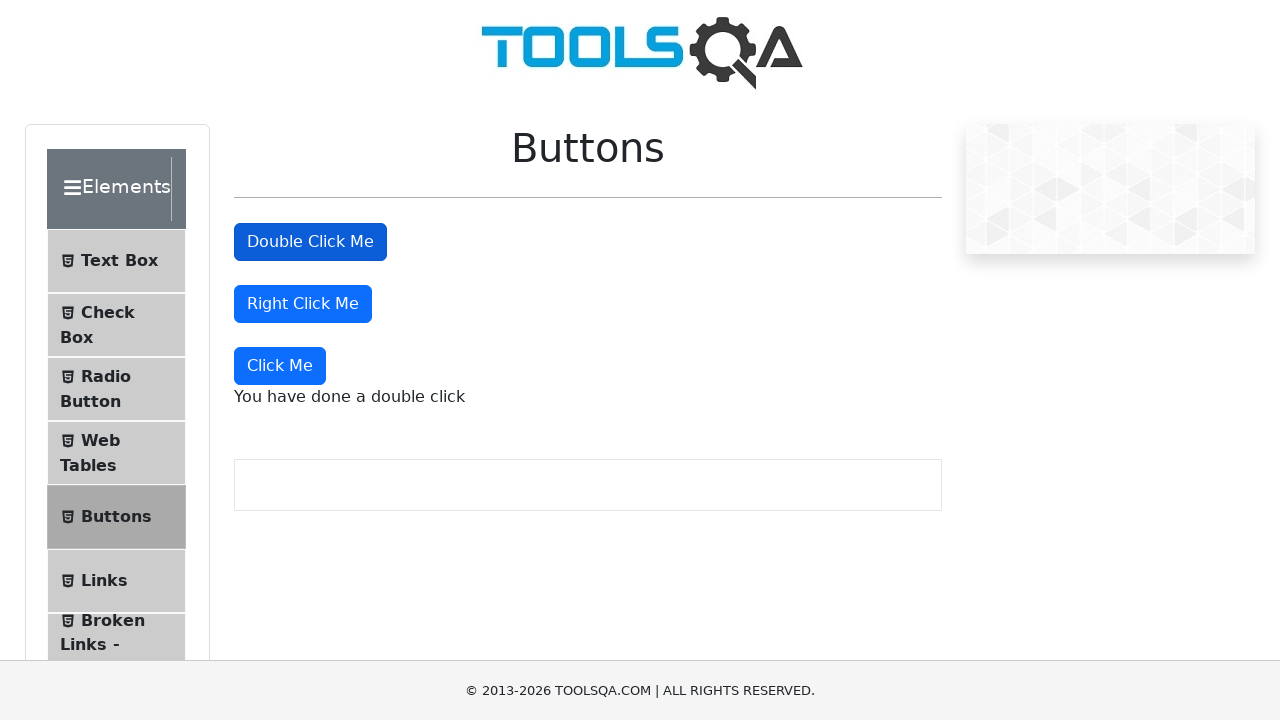

Right-clicked the right click button at (303, 304) on #rightClickBtn
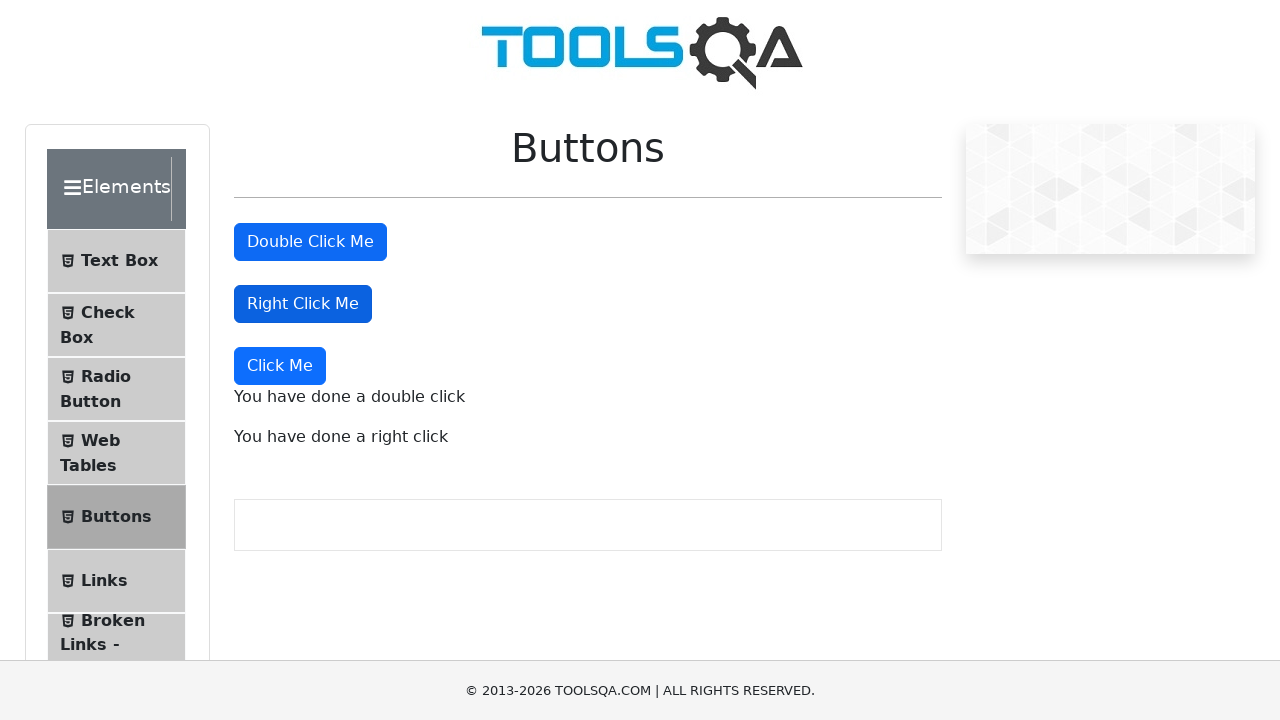

Clicked the dynamic click button (Click Me) at (280, 366) on xpath=//button[text()='Click Me']
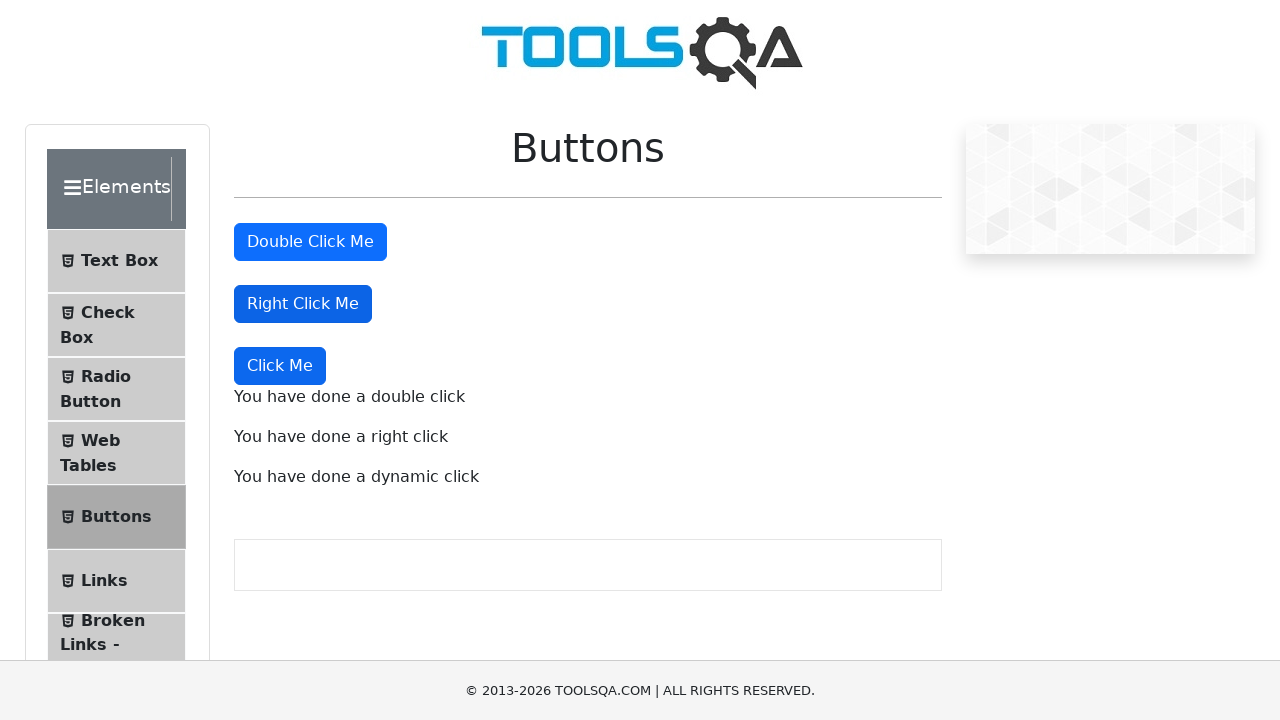

Double click message appeared
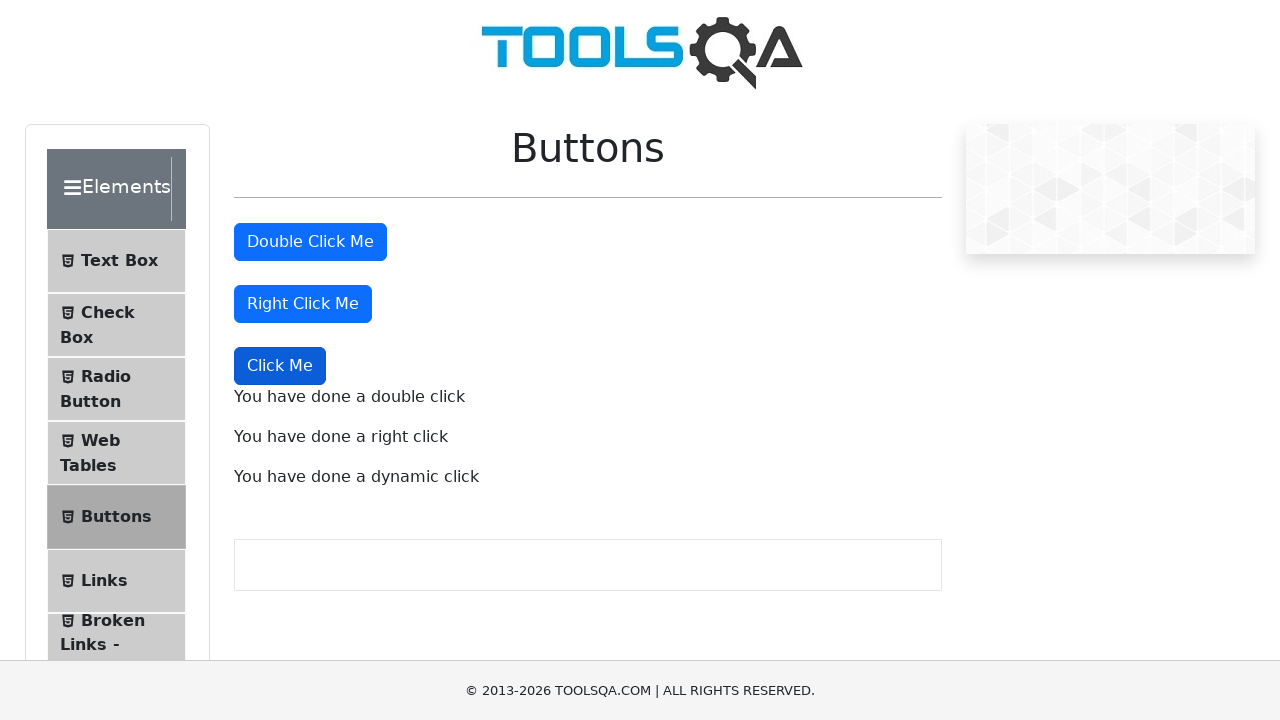

Right click message appeared
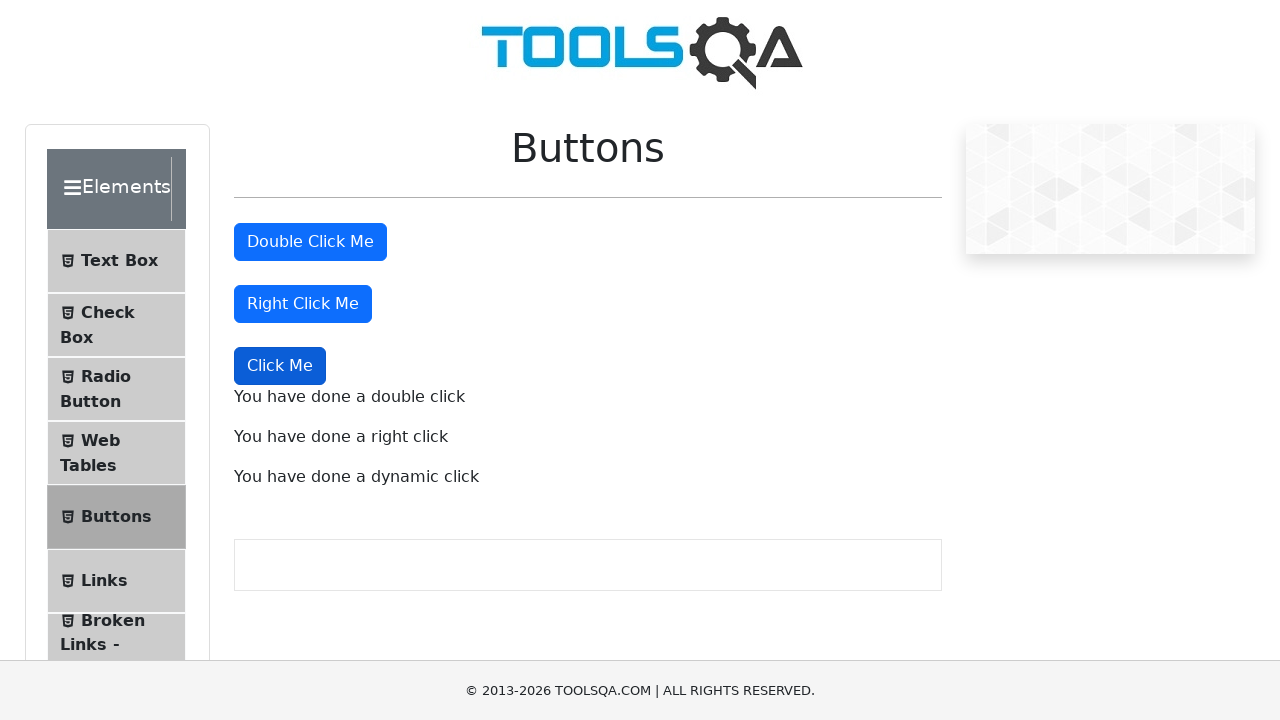

Dynamic click message appeared
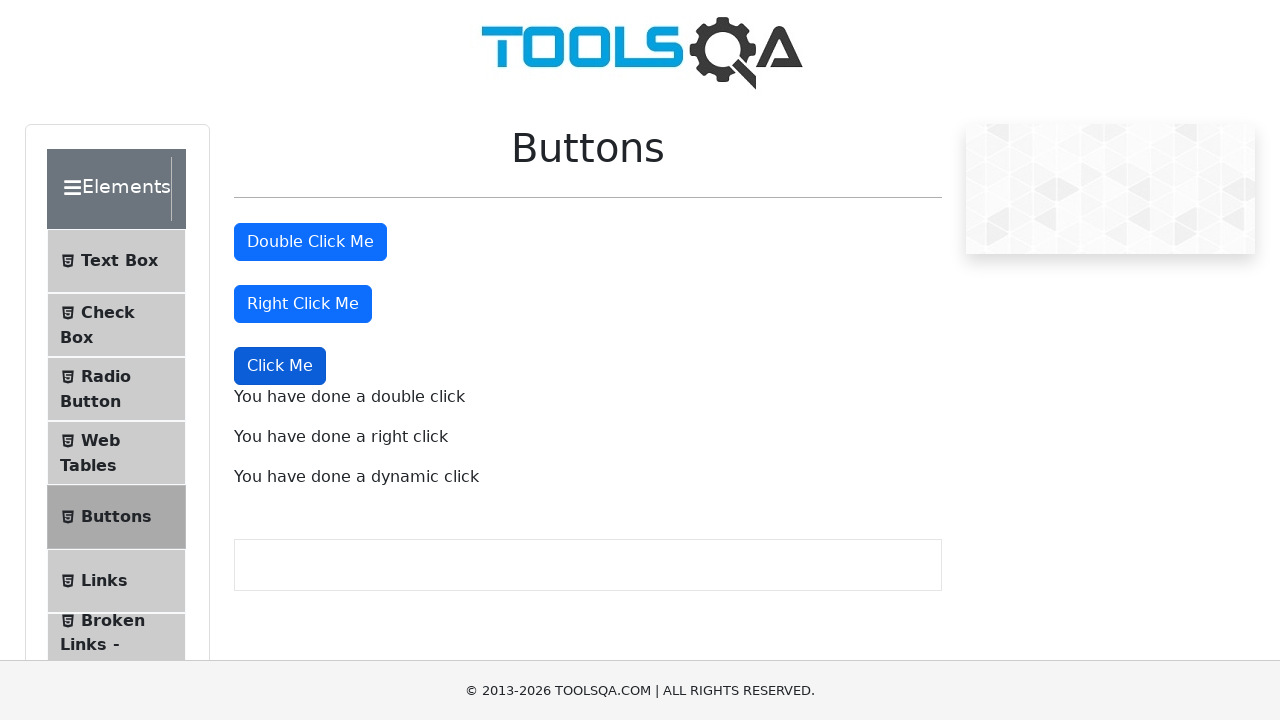

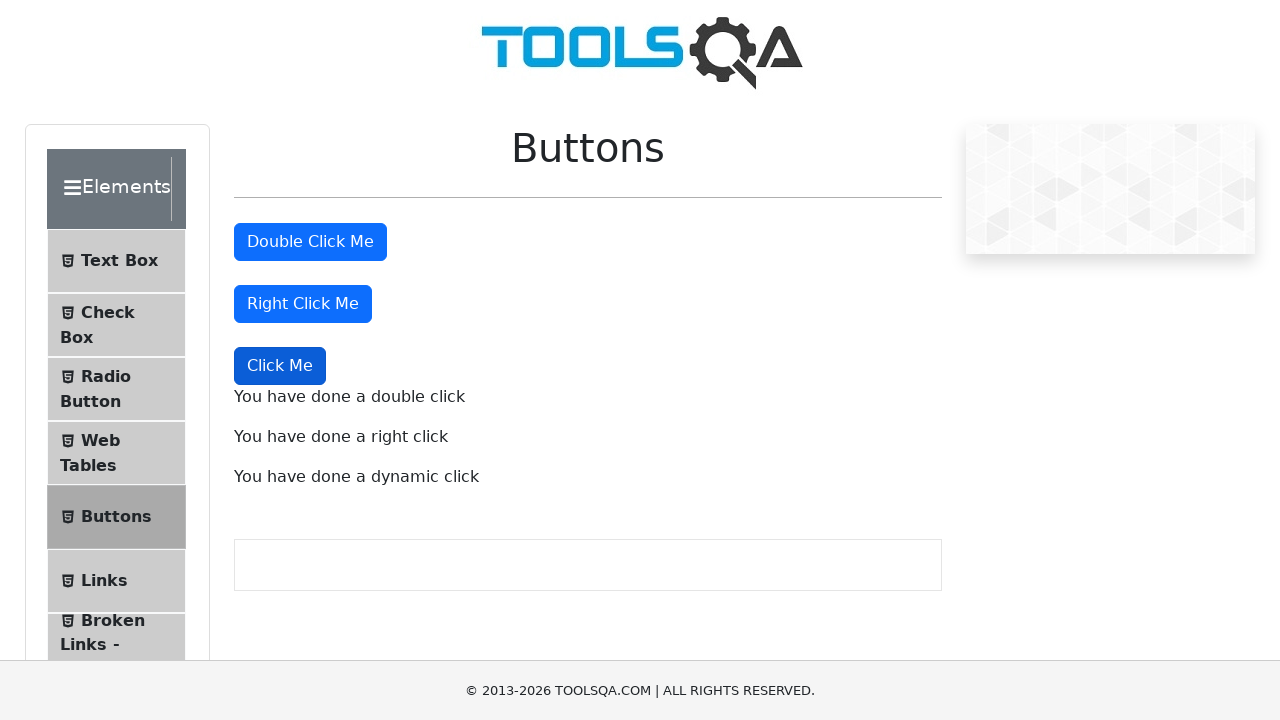